Tests the search functionality on Tabelog (Japanese restaurant review site) by entering a shop name in the search field and submitting the search form, then verifies search results are displayed.

Starting URL: https://tabelog.com/

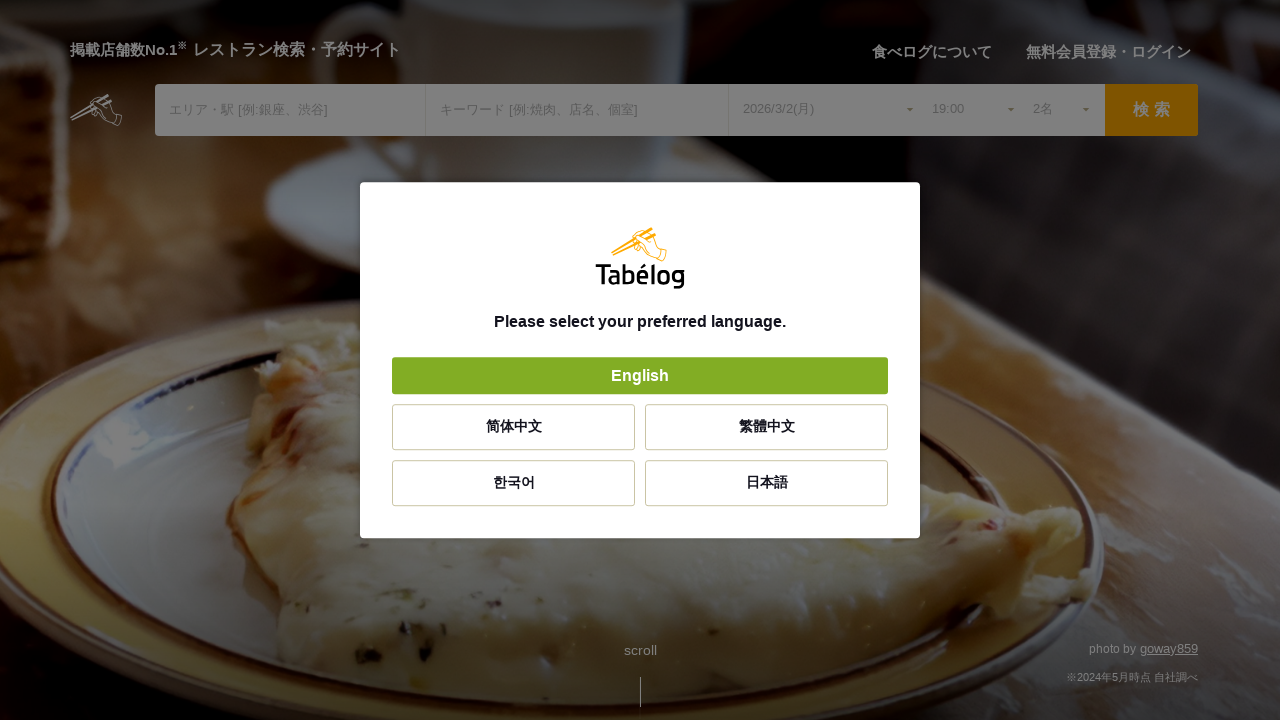

Filled search box with shop name 'カフェ東京' on #sk
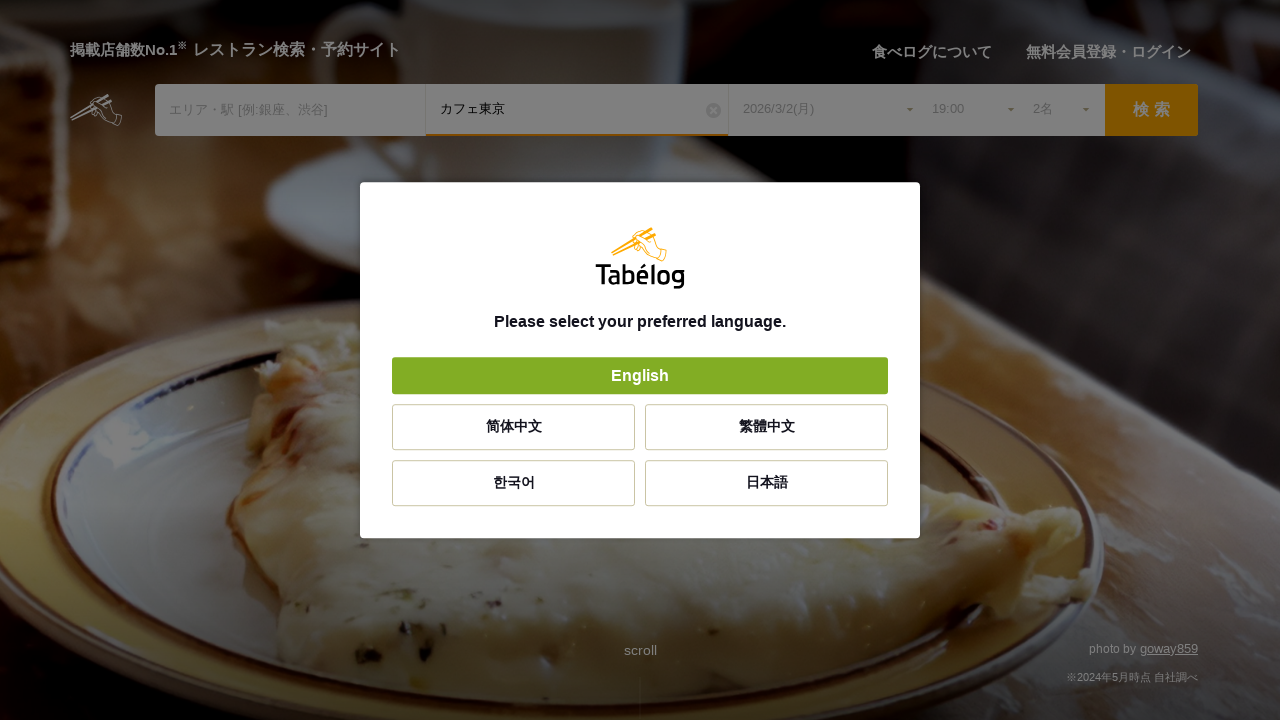

Pressed Enter to submit search form on #sk
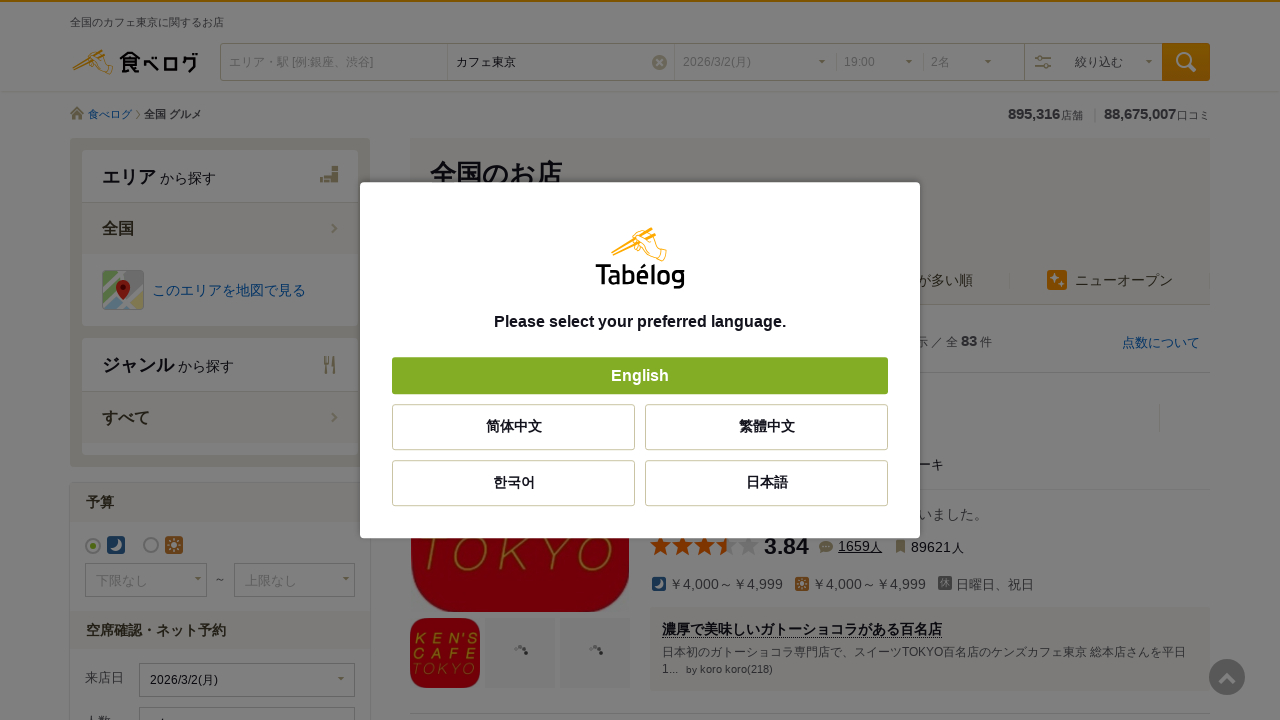

Search results loaded successfully
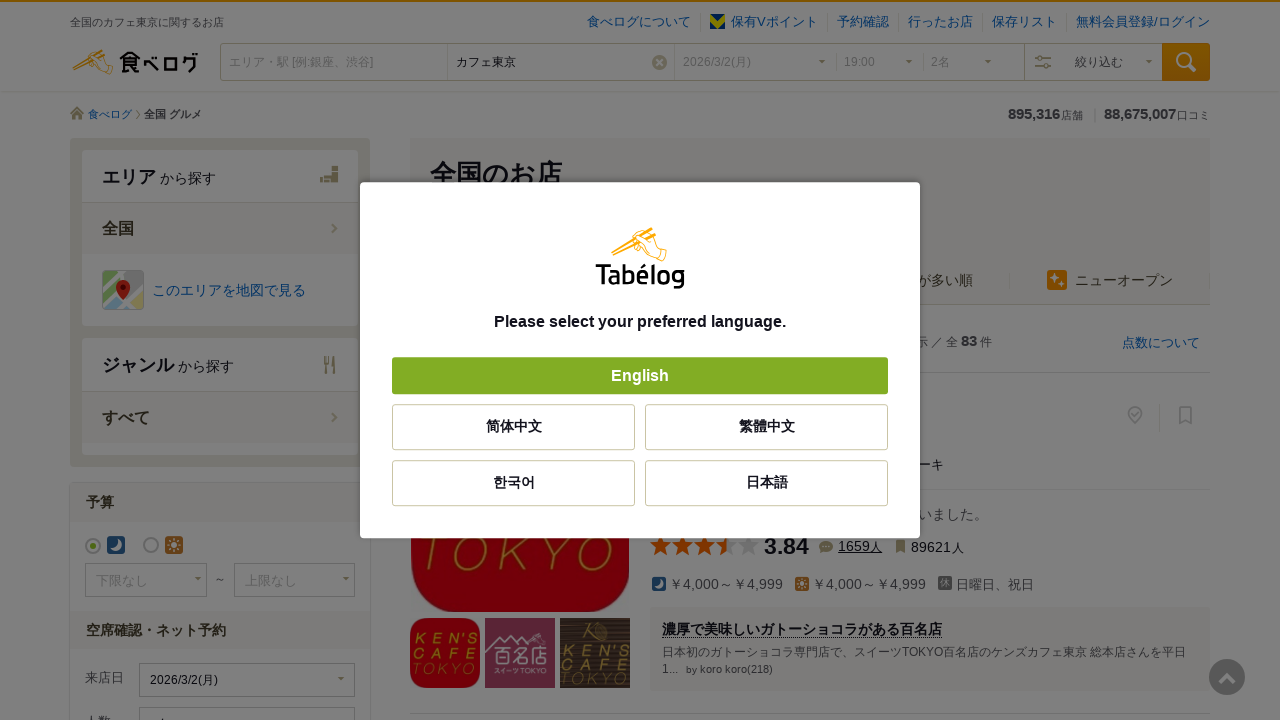

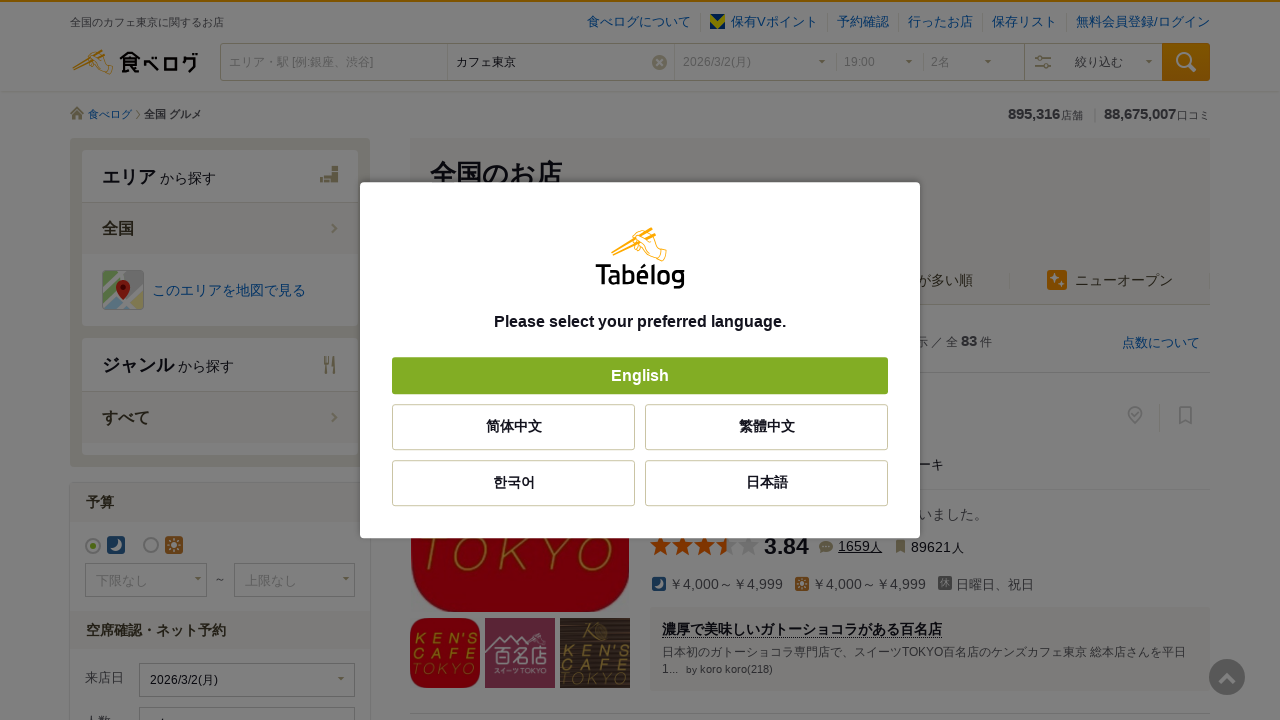